Tests static dropdown functionality by selecting options using different methods: by index, by visible text, and by value

Starting URL: https://rahulshettyacademy.com/dropdownsPractise/

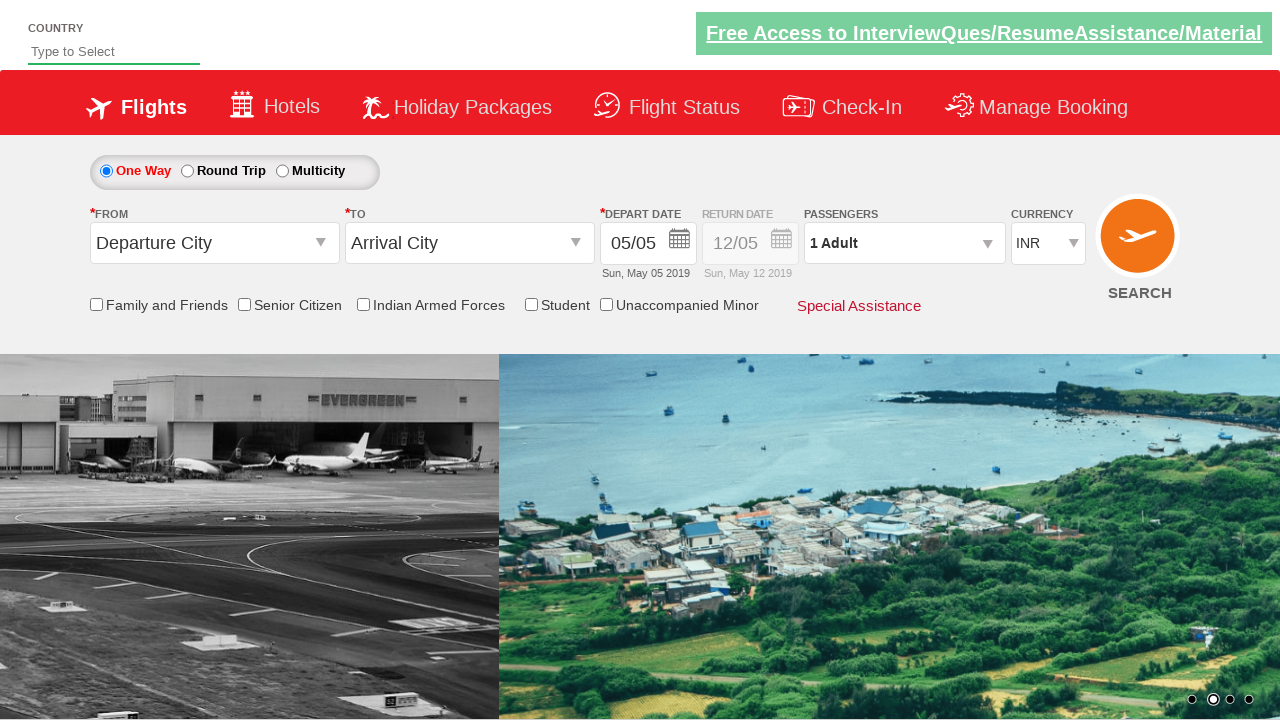

Selected dropdown option at index 3 on #ctl00_mainContent_DropDownListCurrency
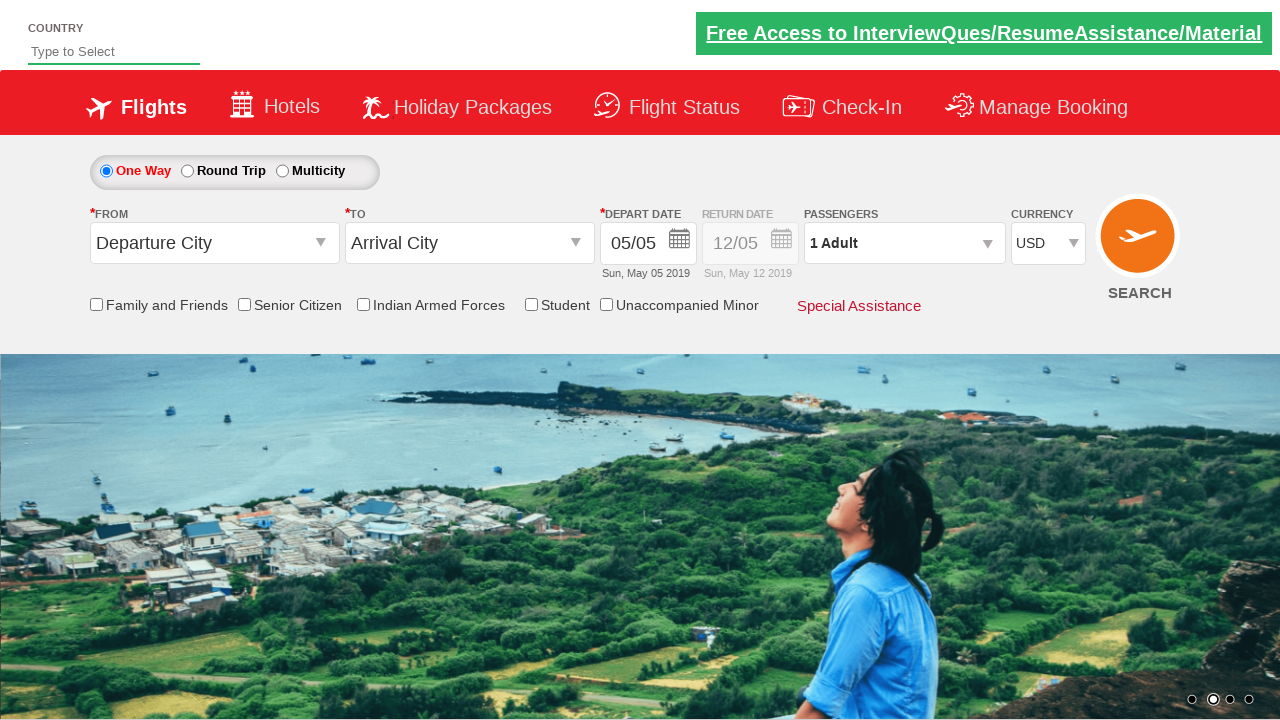

Selected dropdown option by visible text 'INR' on #ctl00_mainContent_DropDownListCurrency
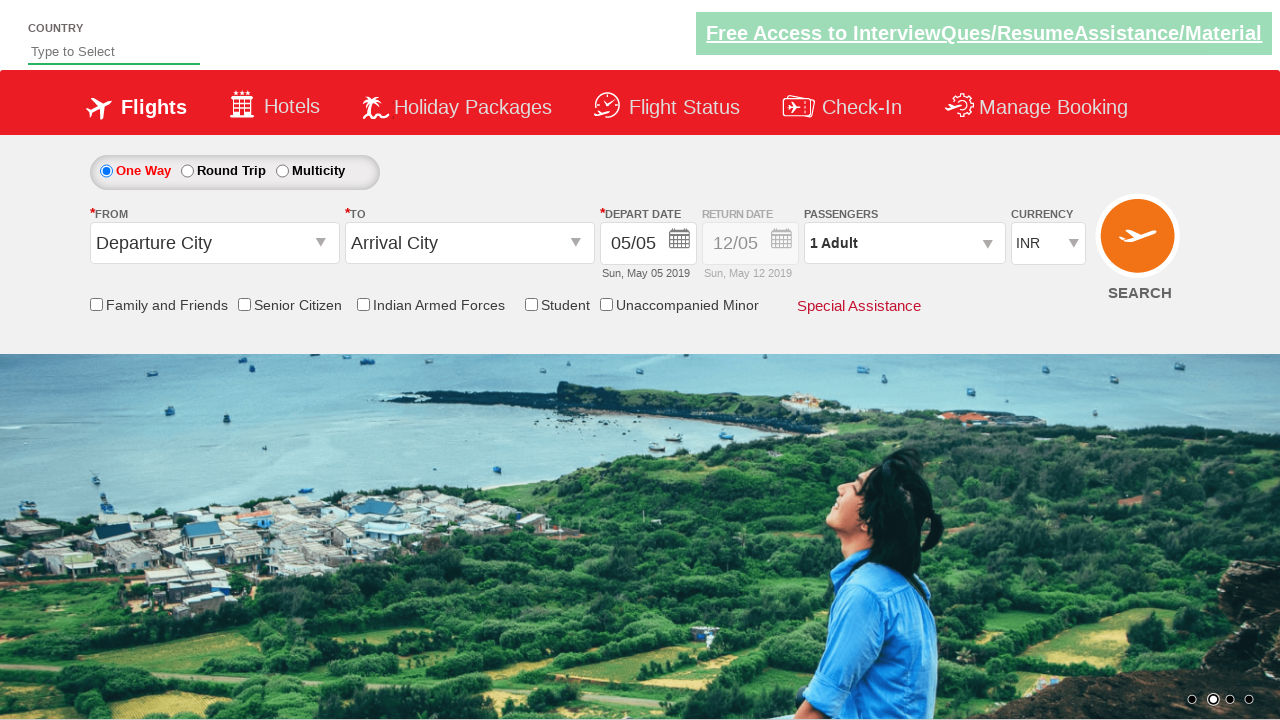

Selected dropdown option by value 'AED' on #ctl00_mainContent_DropDownListCurrency
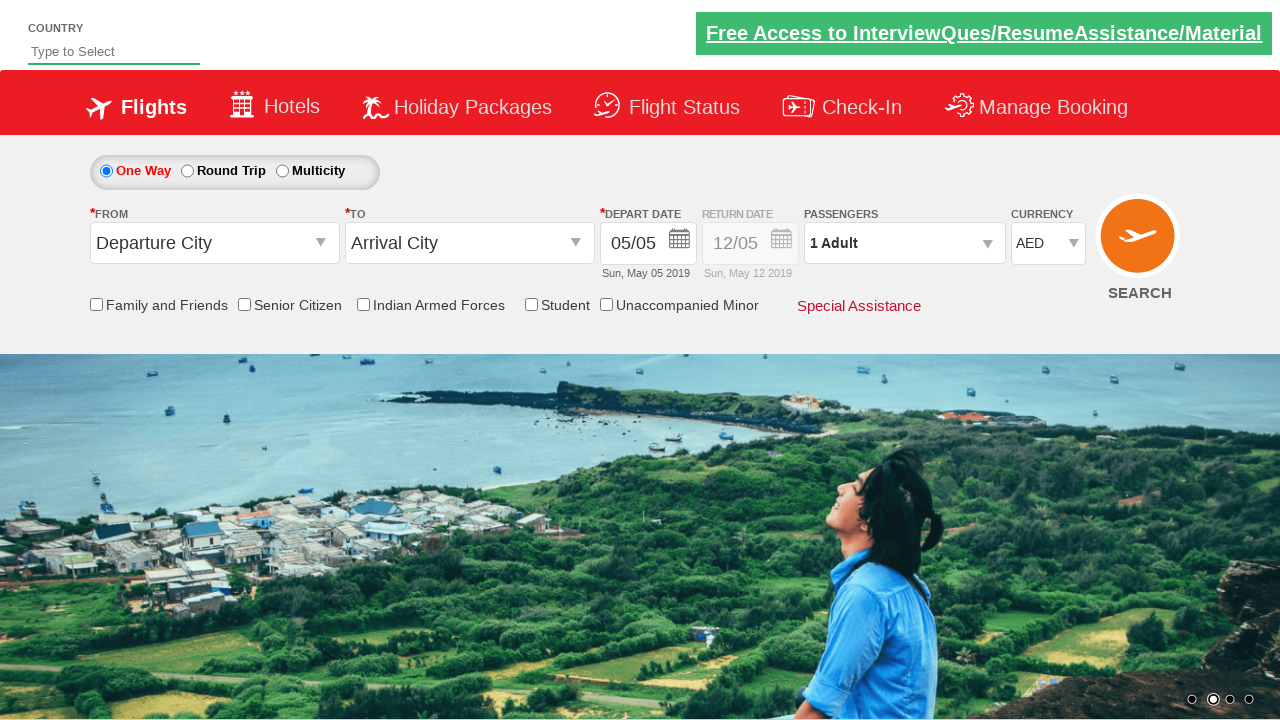

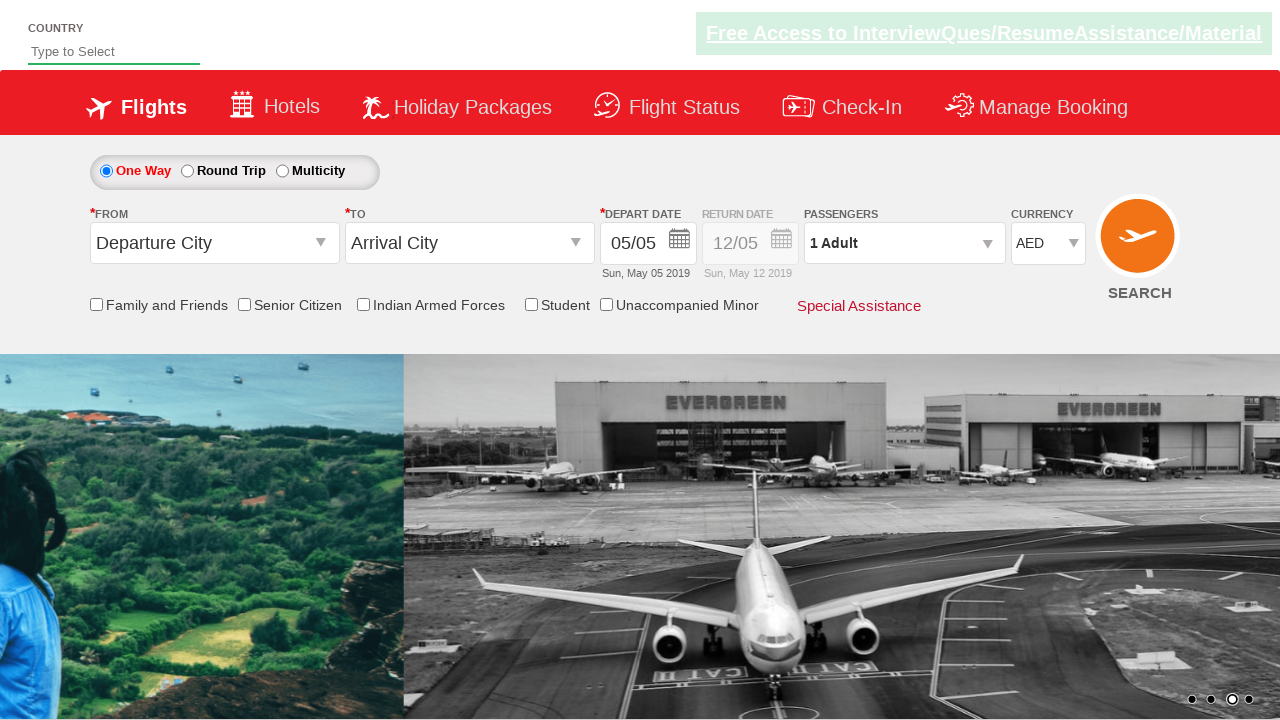